Navigates to a Selenium practice page and verifies that a web table with headers and rows is displayed correctly on the page.

Starting URL: https://www.techlistic.com/p/demo-selenium-practice.html

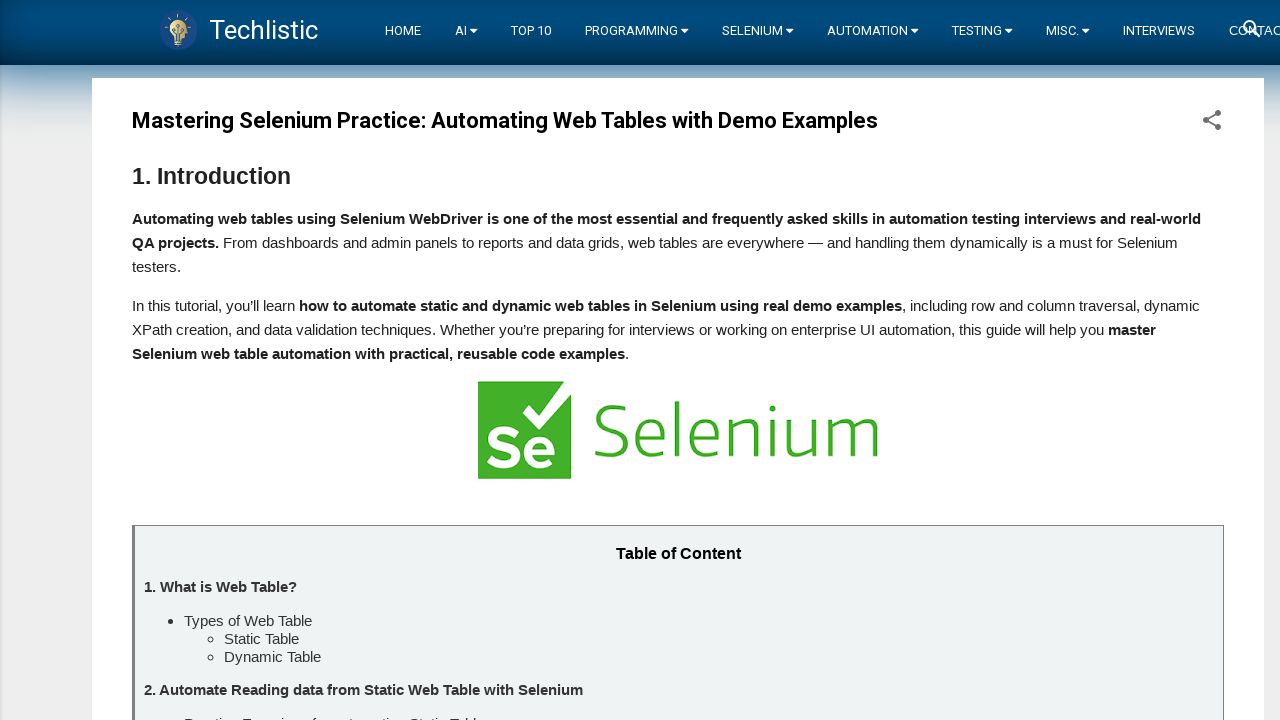

Navigated to fake pricing page
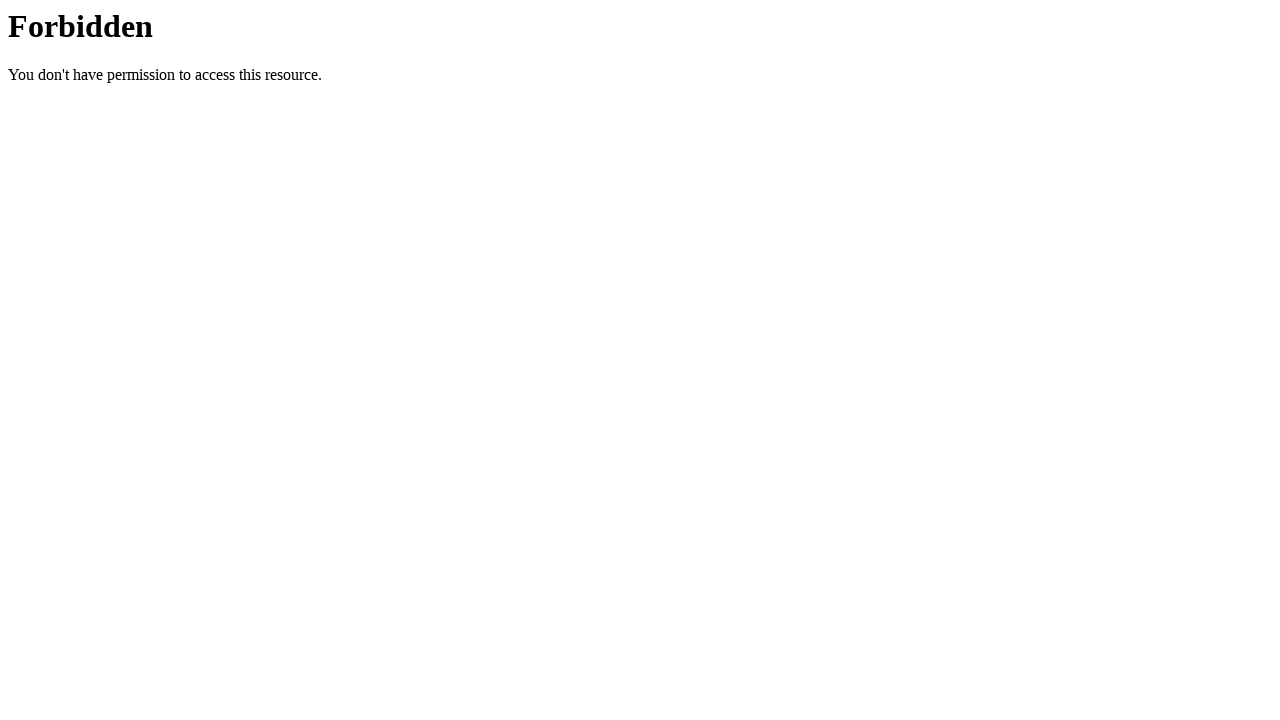

Located h4 element in blurb section
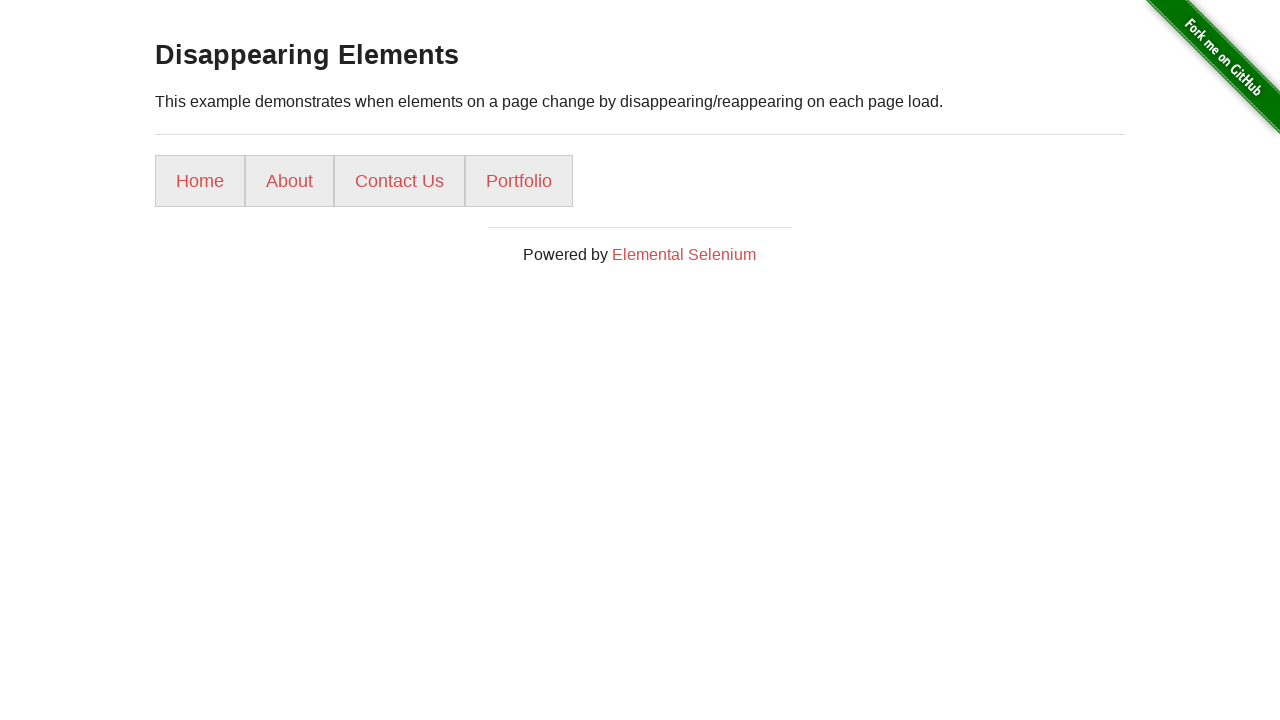

Scrolled h4 element into view
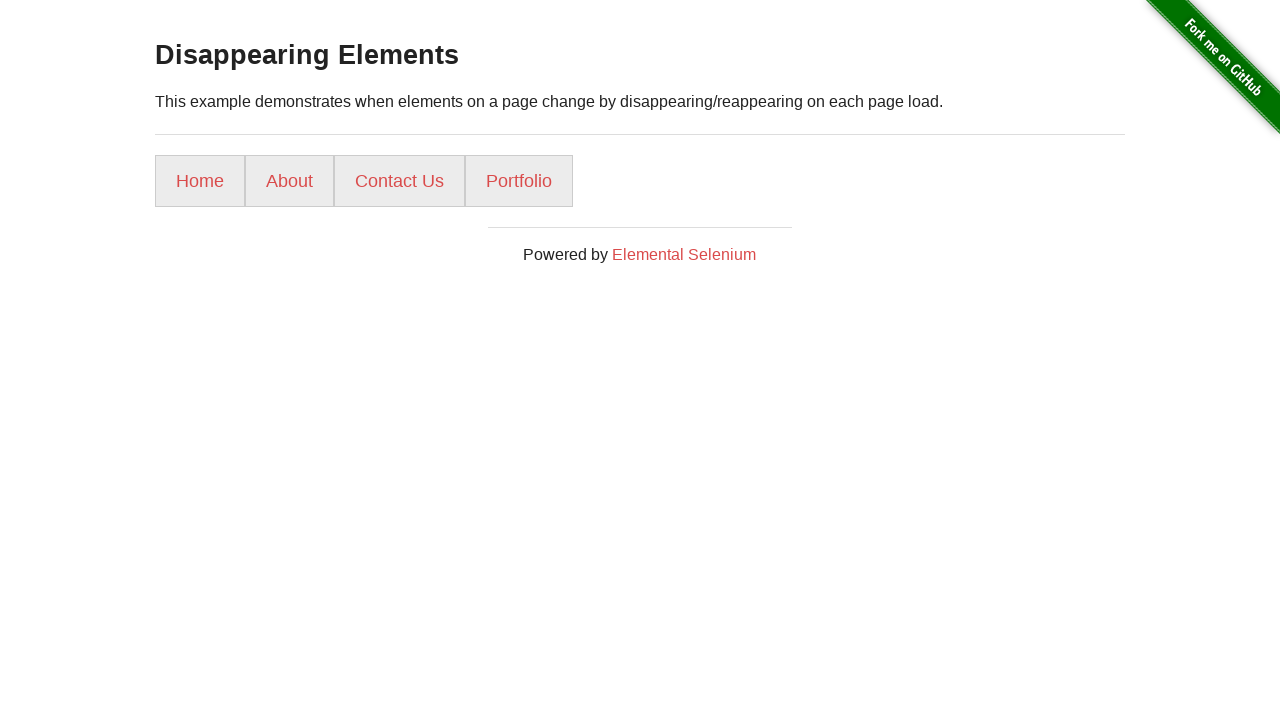

Verified h4 element is visible
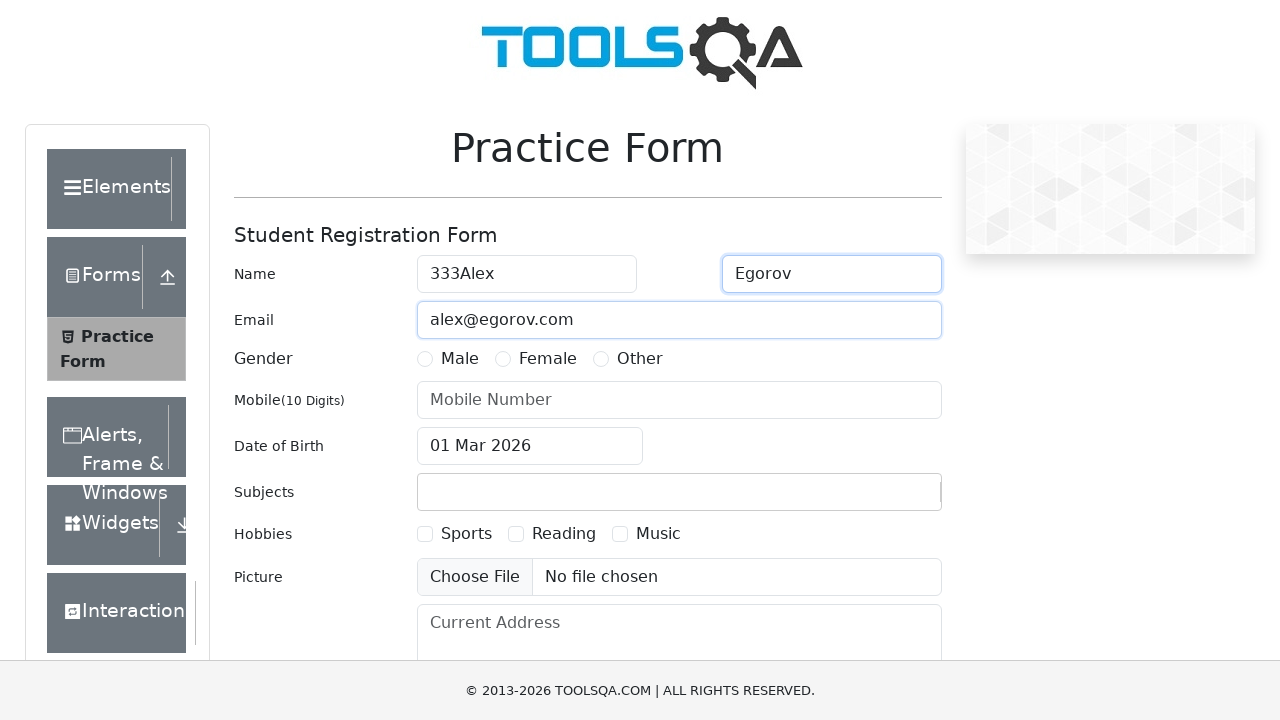

Retrieved h4 element text: 'Help Finding Information Online?'
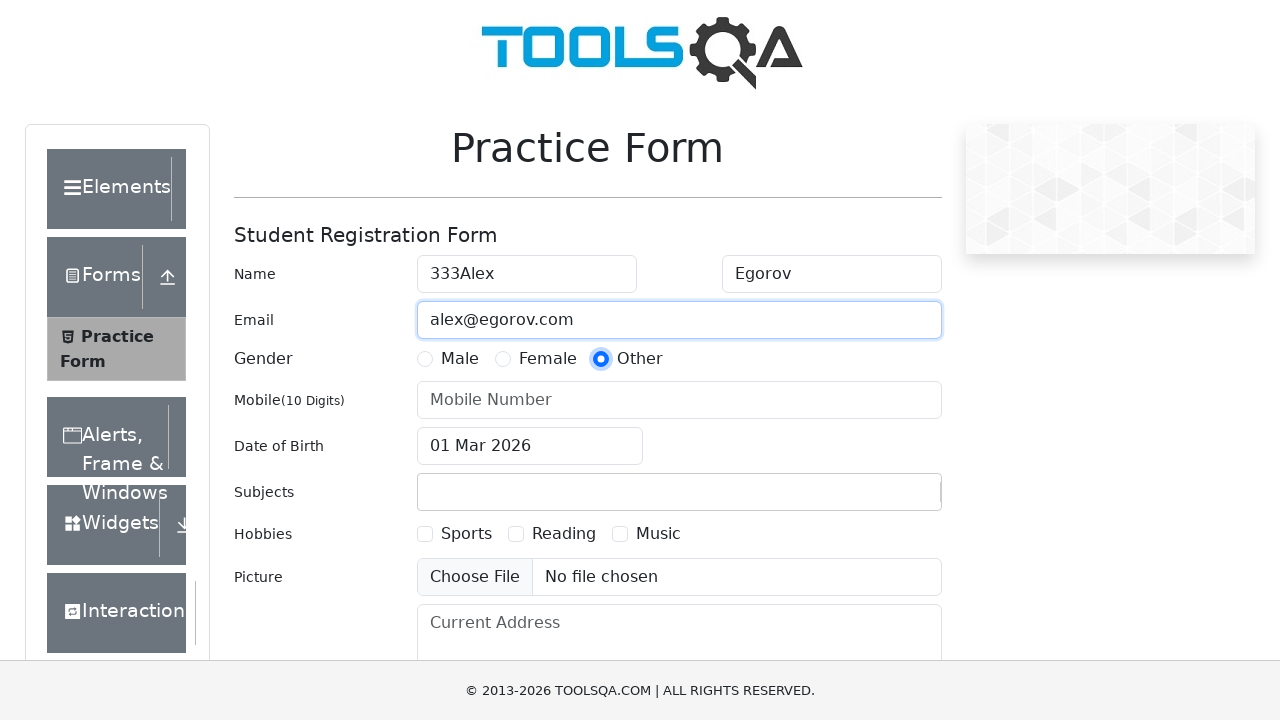

Assertion passed: h4 text matches expected value 'Help Finding Information Online?'
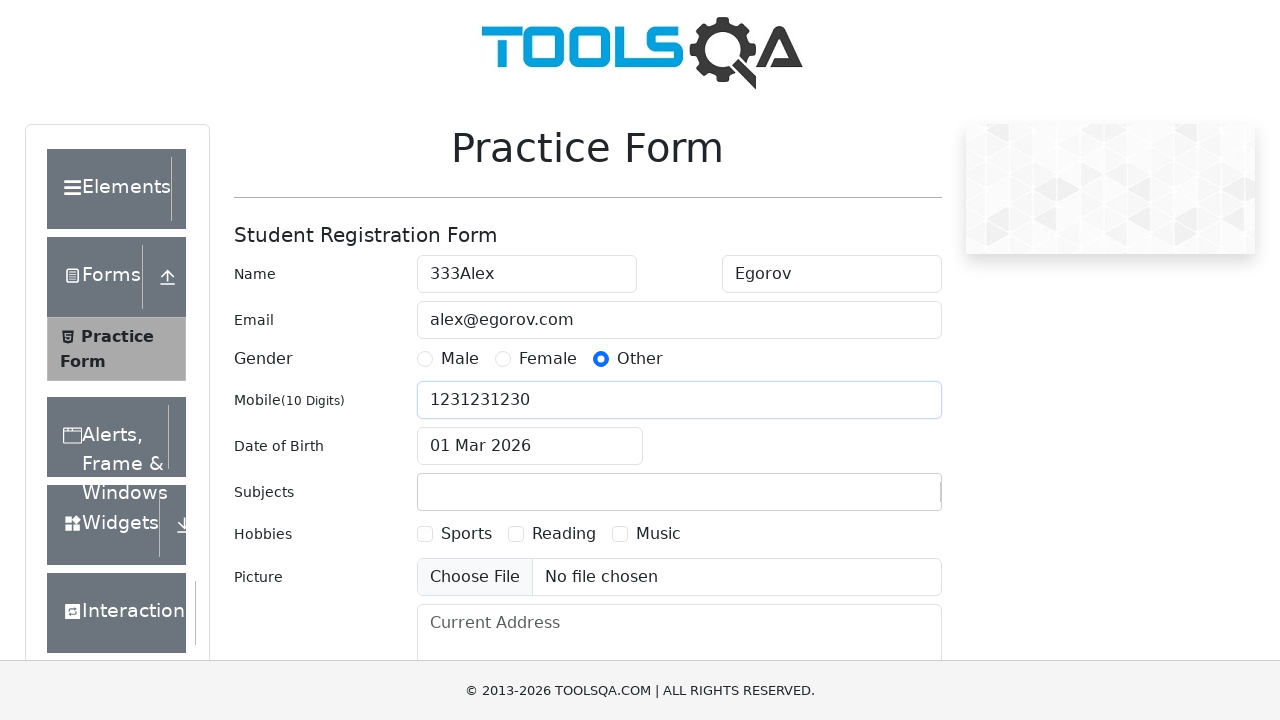

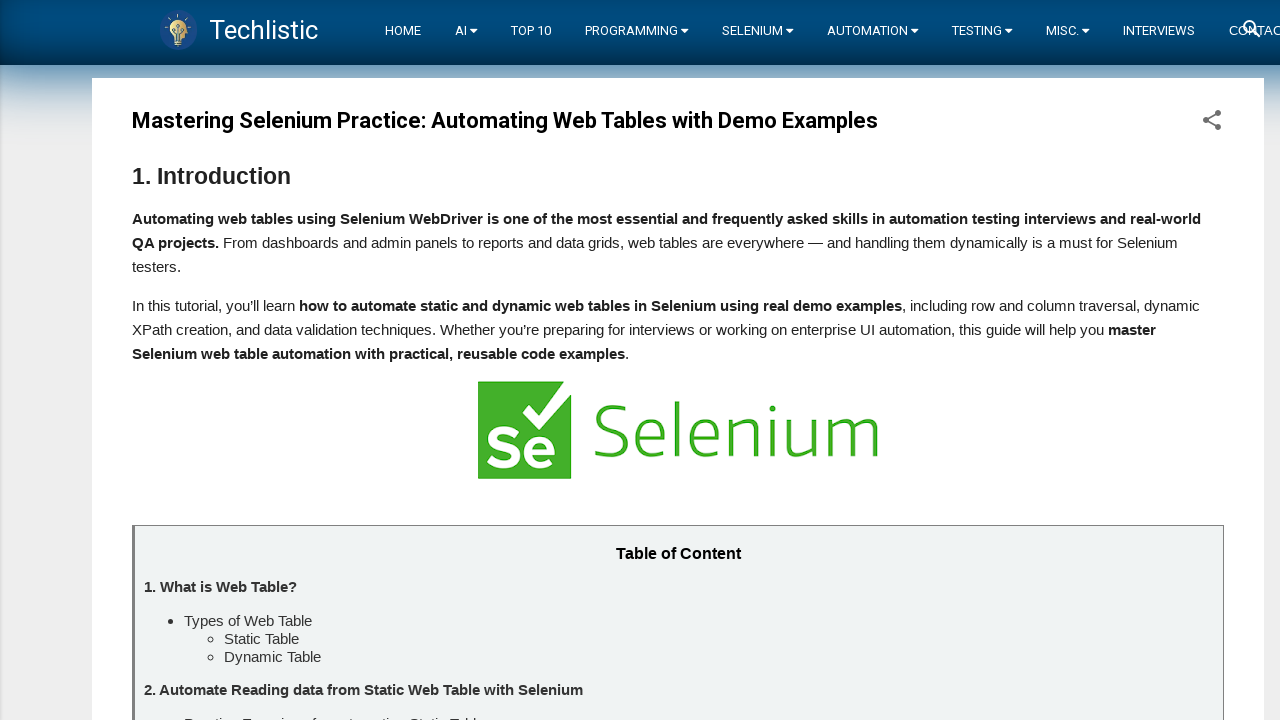